Tests selecting Option 2 from the dropdown by navigating to the dropdown page and clicking on the second option.

Starting URL: https://the-internet.herokuapp.com/

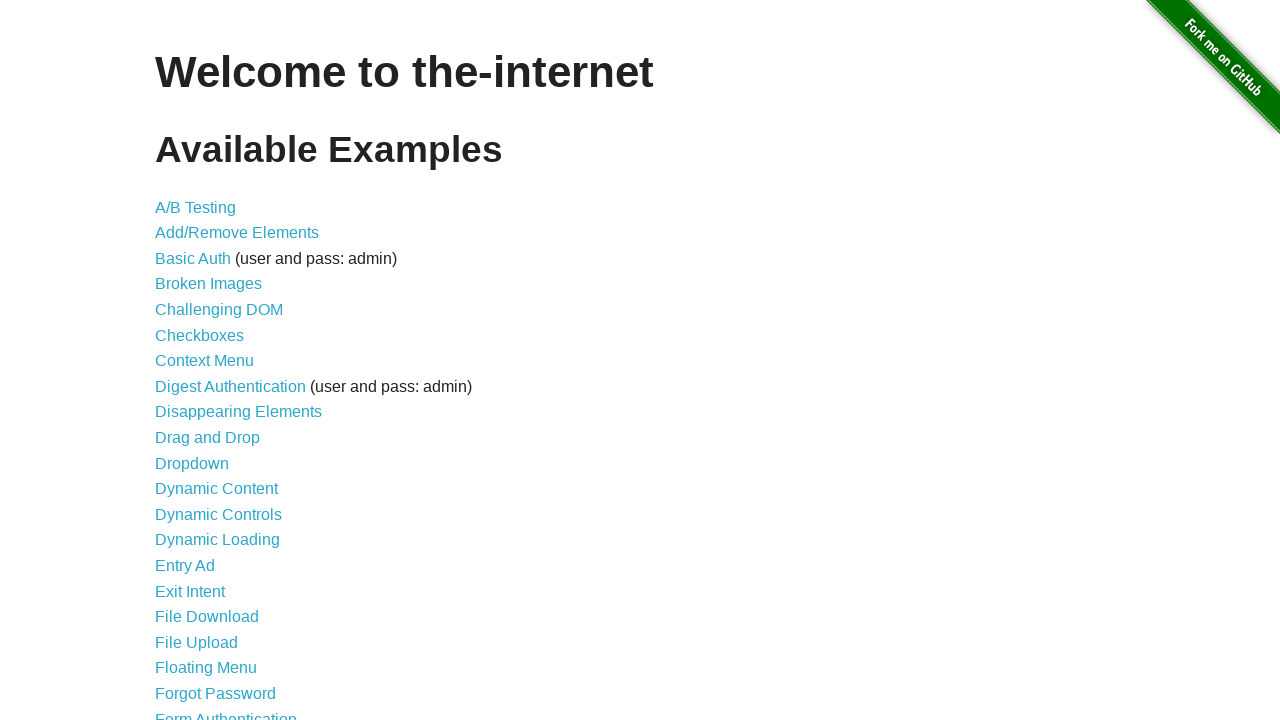

Clicked on the Dropdown link from the main page at (192, 463) on xpath=//*[@id='content']/ul/li[11]/a
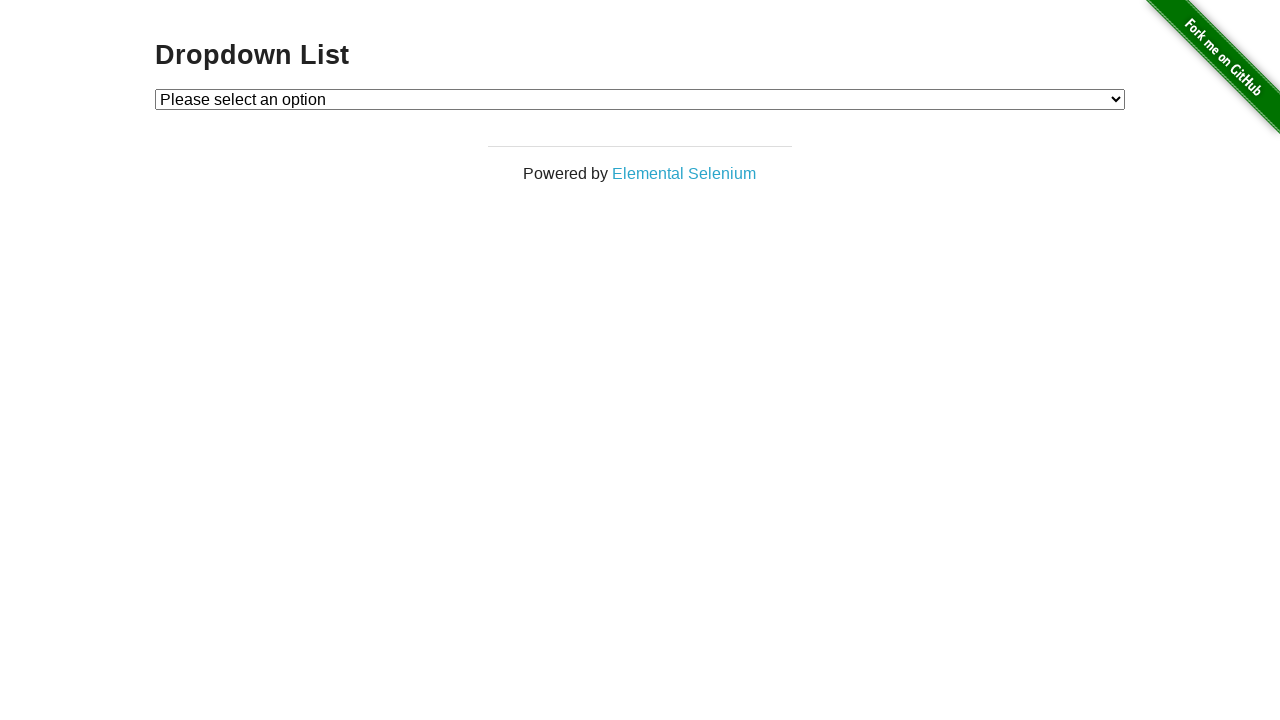

Selected Option 2 from the dropdown on #dropdown
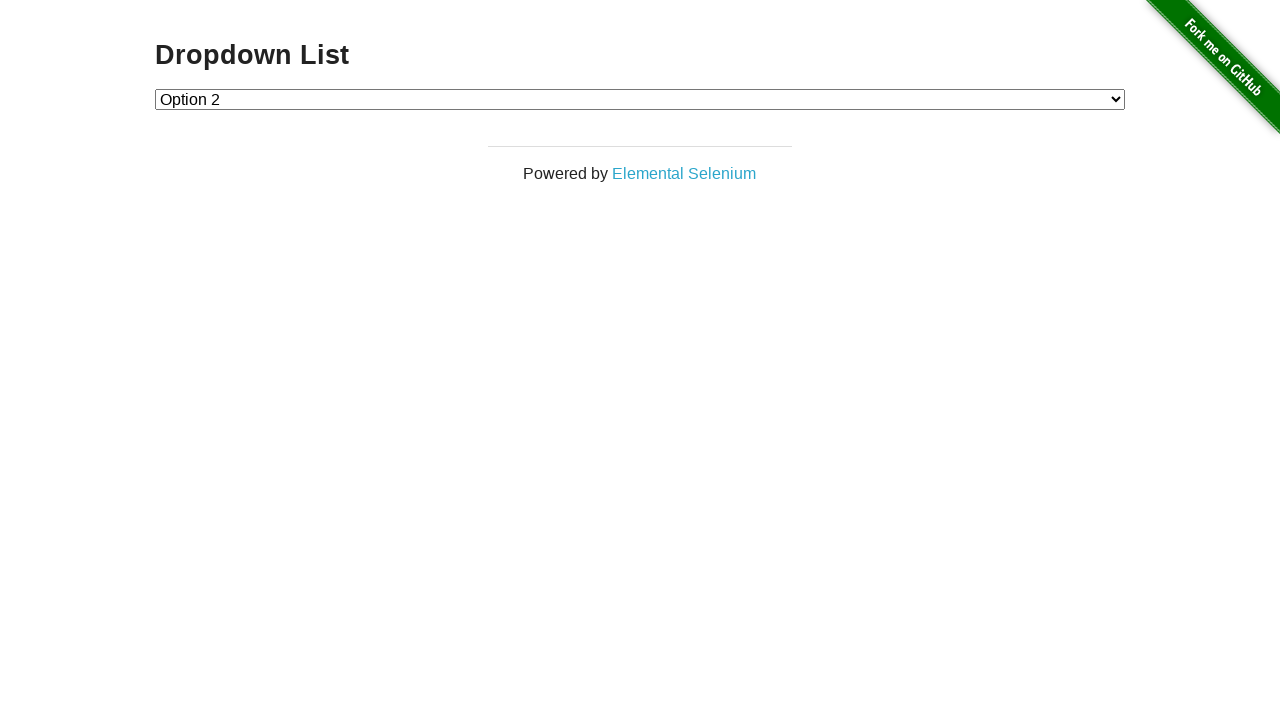

Verified that Option 2 is selected in the dropdown
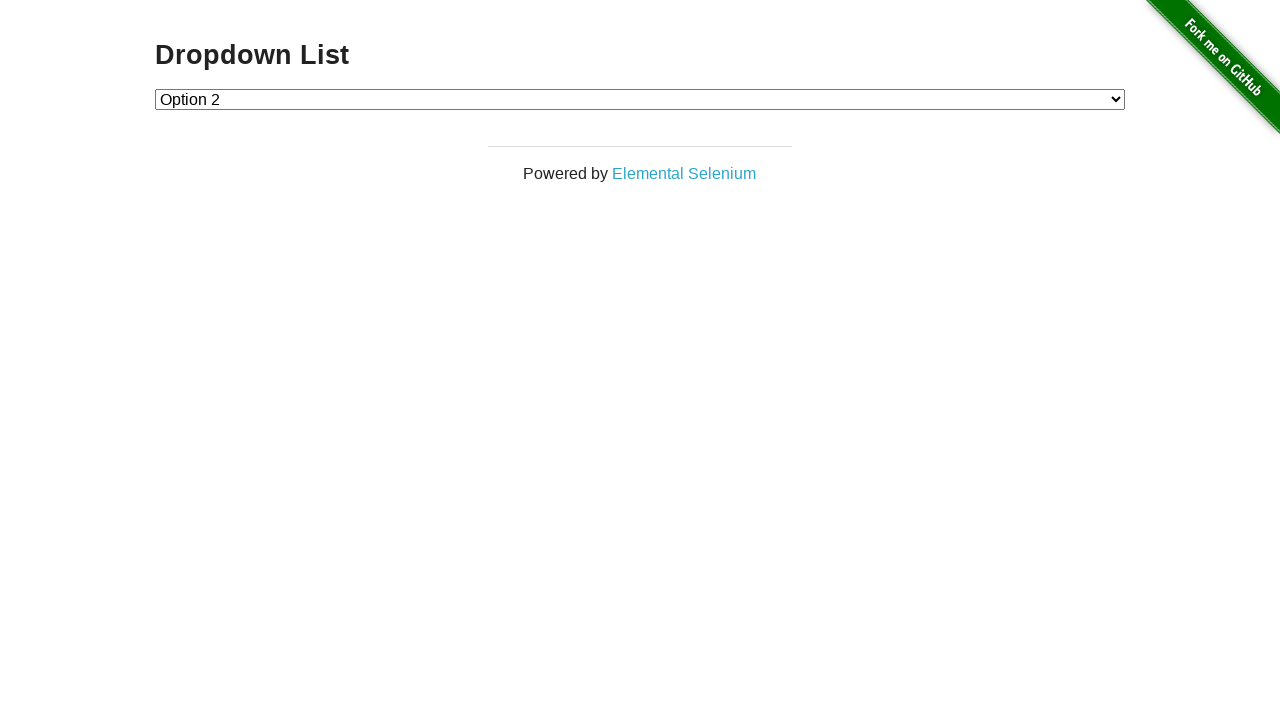

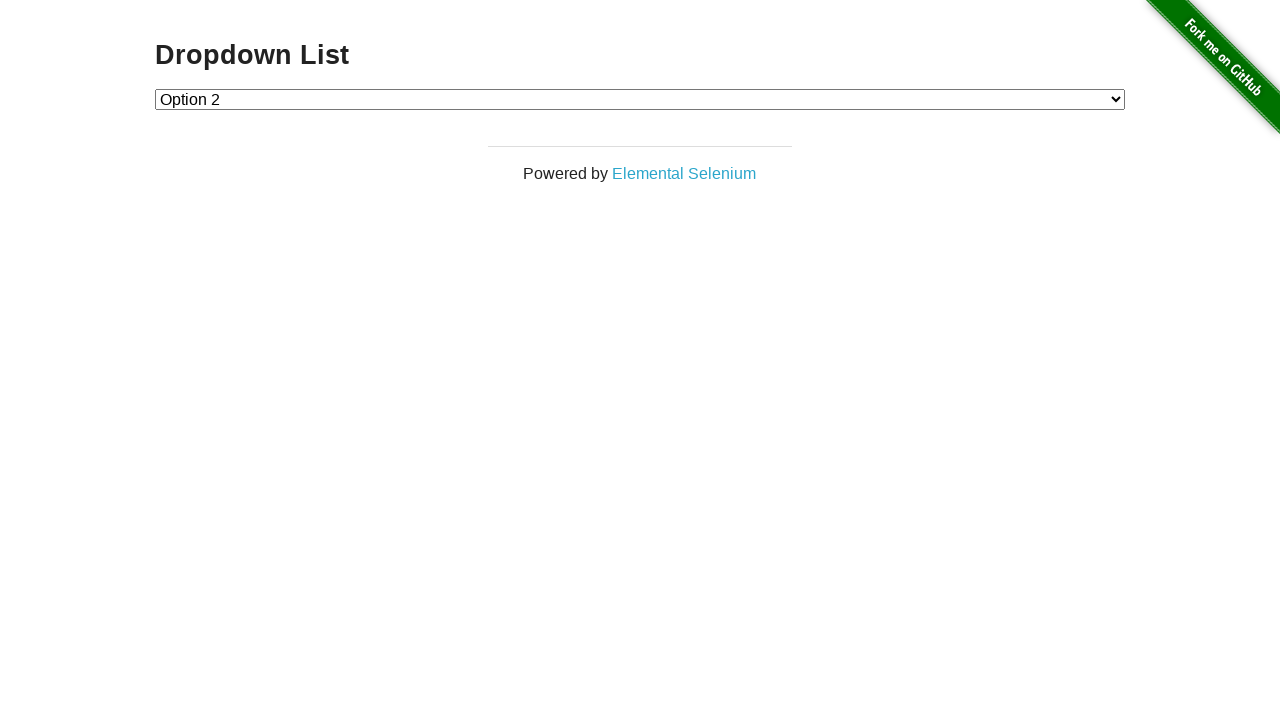